Tests date and time picker widget by entering a specific date and time value.

Starting URL: https://demoqa.com/date-picker

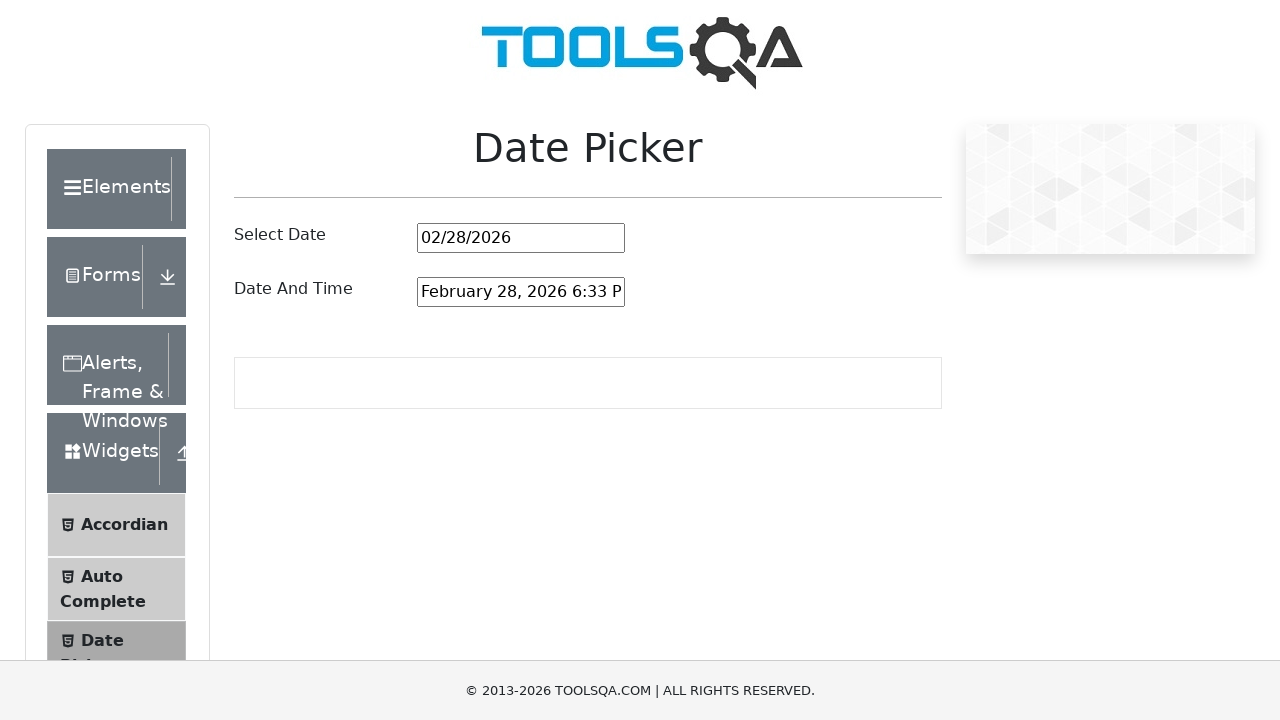

Clicked on date and time picker input field at (521, 292) on #dateAndTimePickerInput
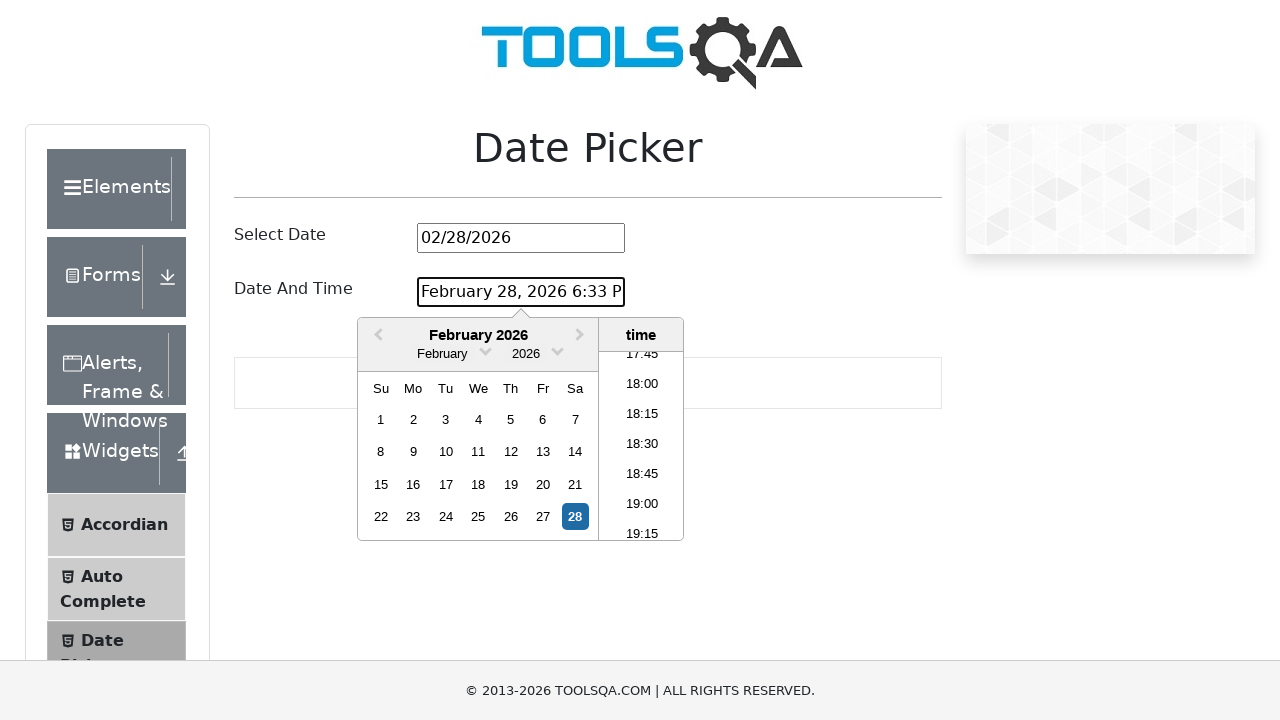

Entered date and time value 'January 15, 2024 11:30 AM' into picker on #dateAndTimePickerInput
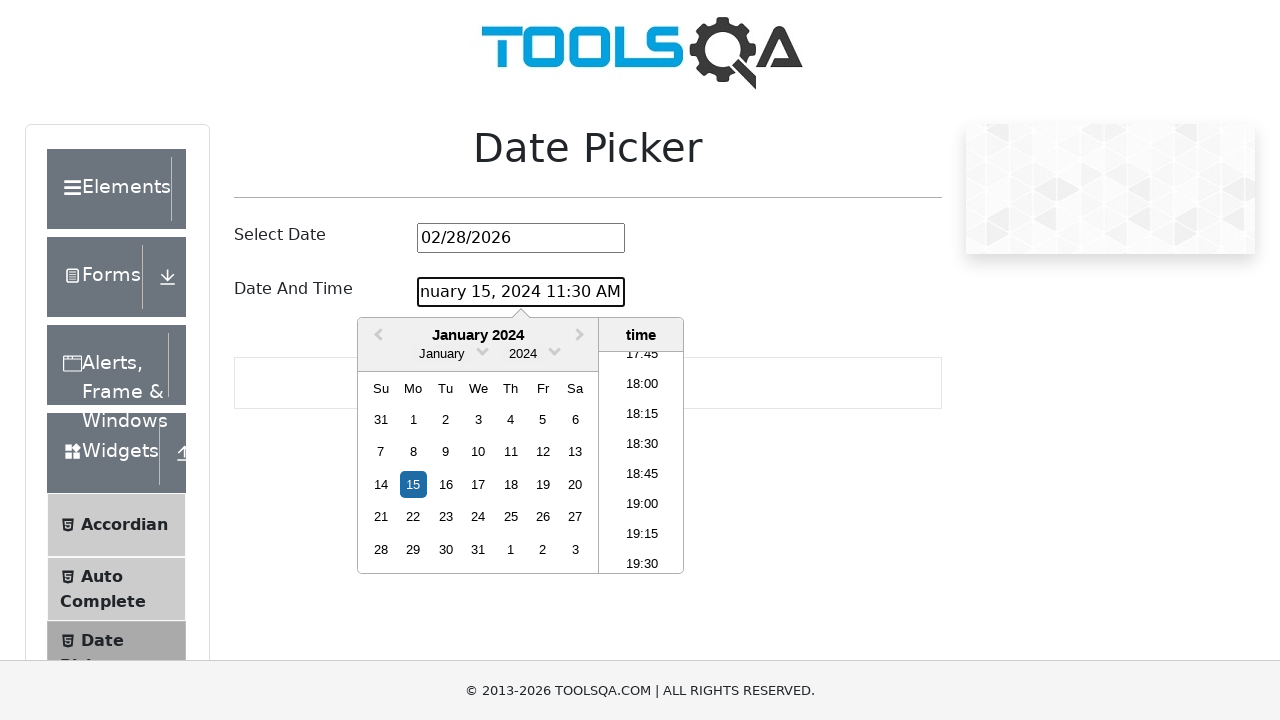

Pressed Escape to close the date and time picker on #dateAndTimePickerInput
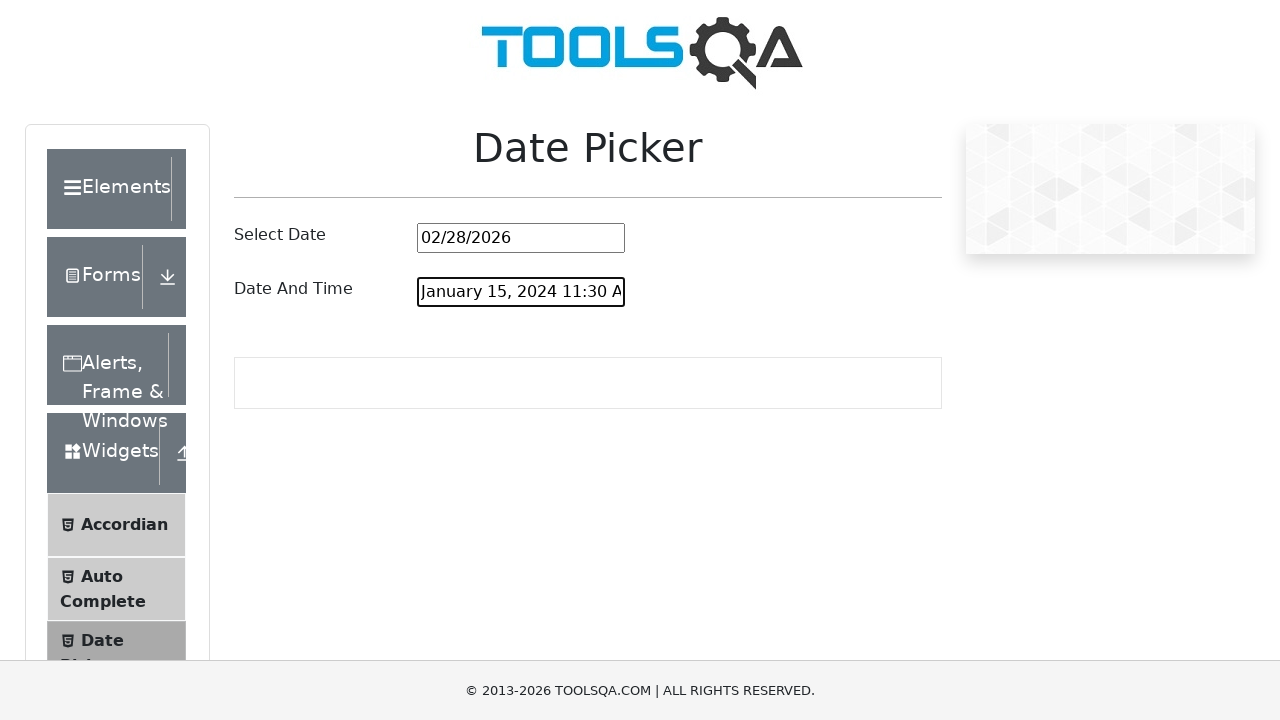

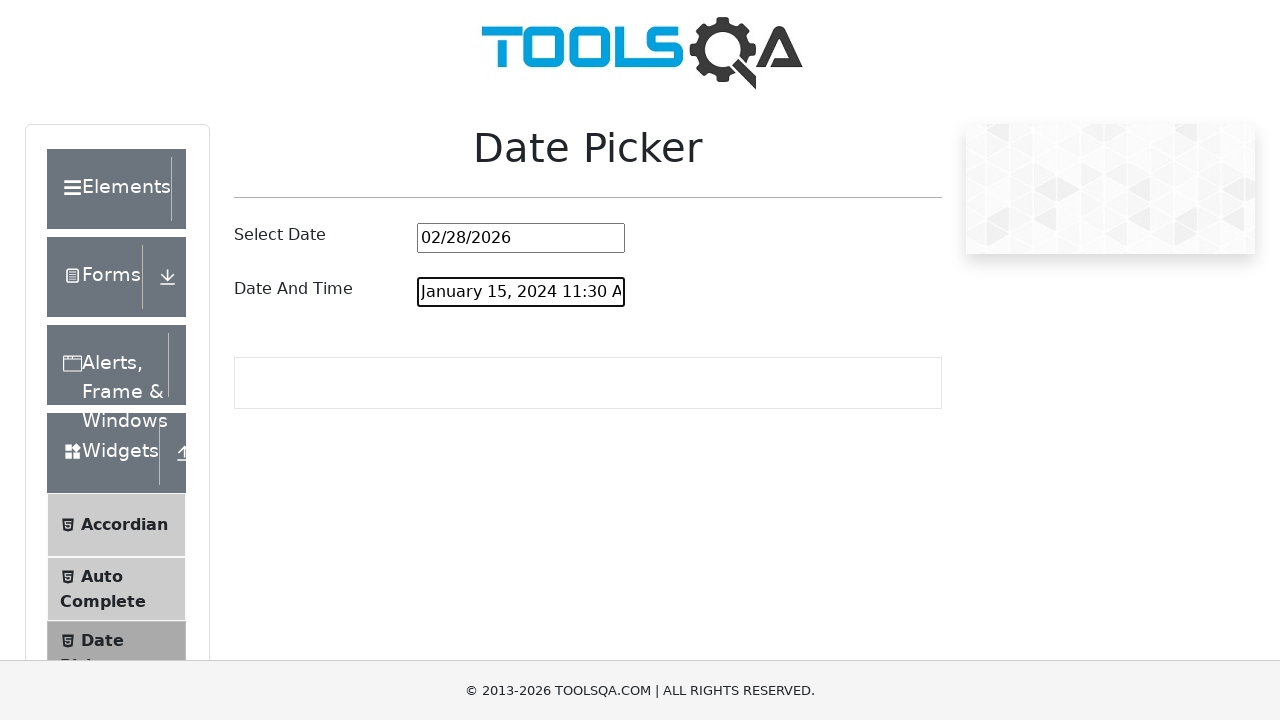